Tests drag and drop functionality on jQuery UI demo page by dragging an element and dropping it onto a target area, then verifying the drop was successful

Starting URL: https://jqueryui.com/droppable/

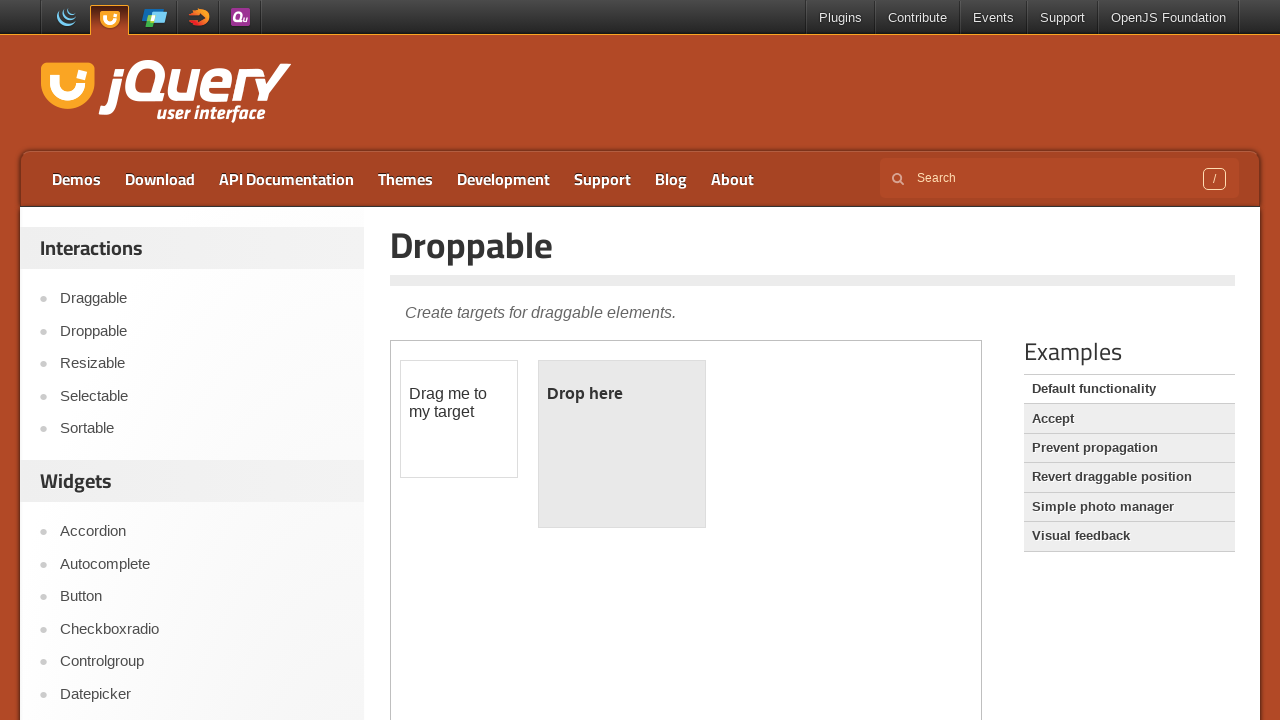

Located the demo iframe
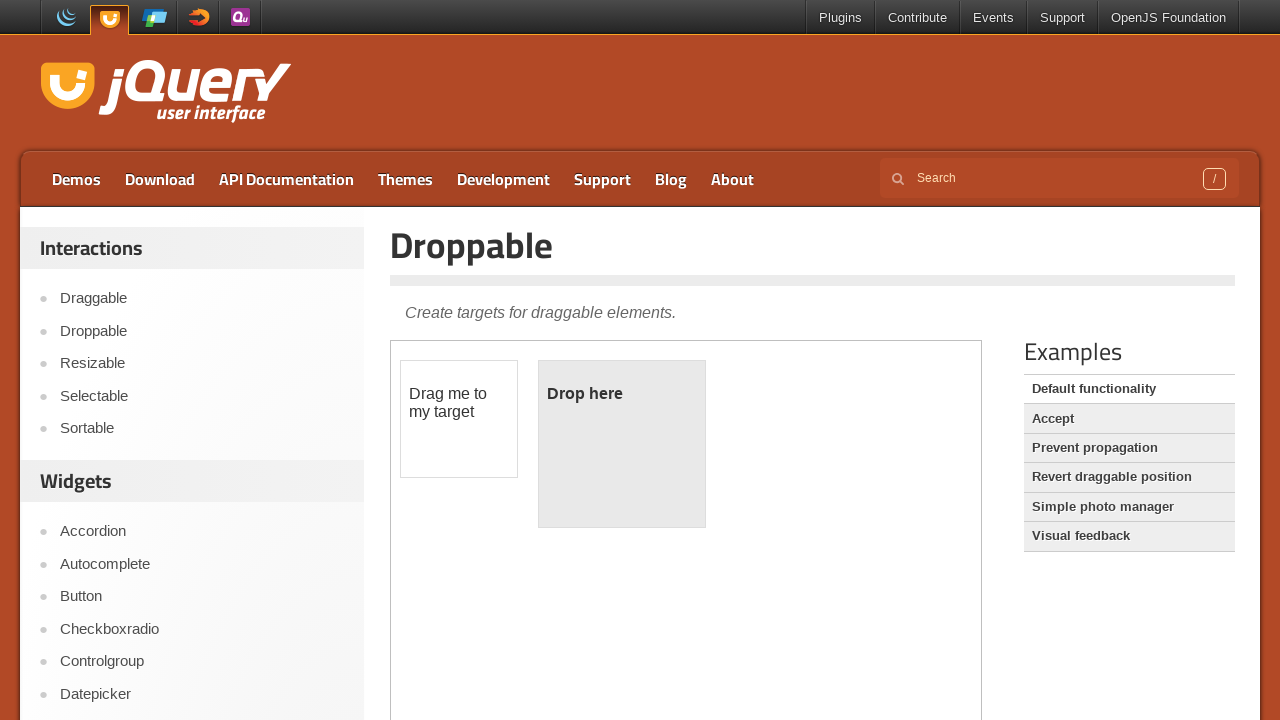

Located the draggable element
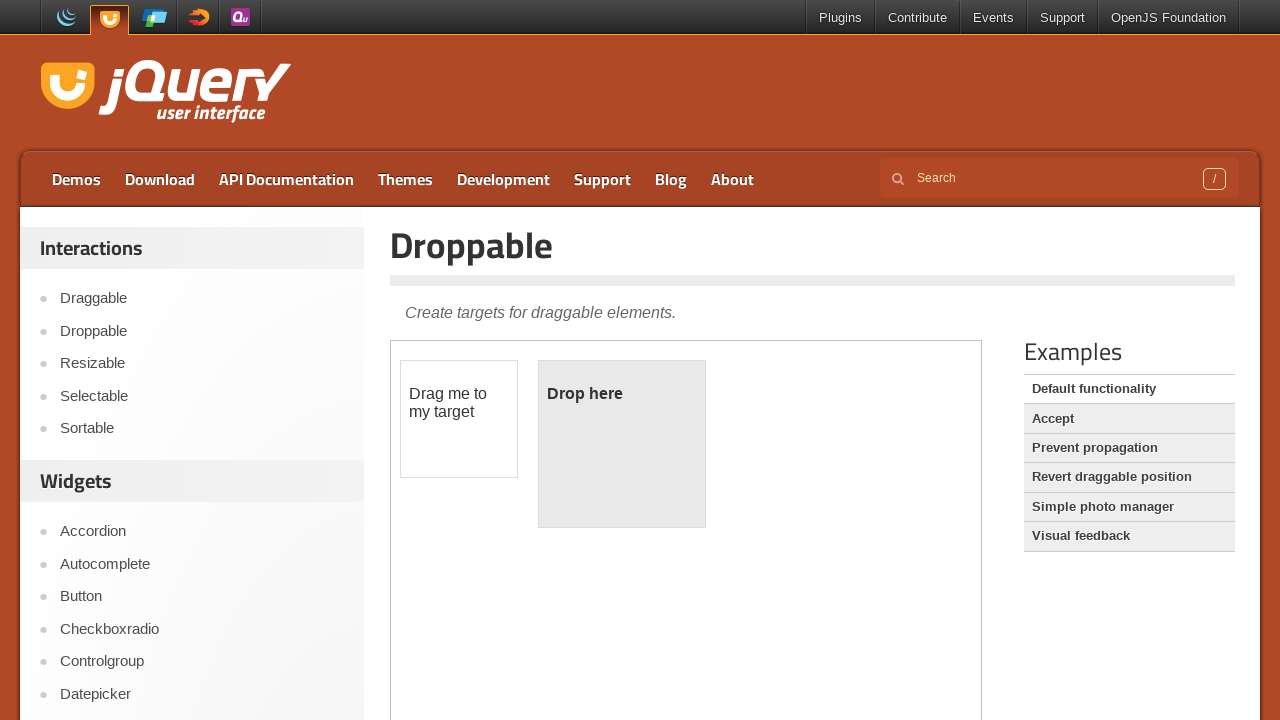

Located the droppable target element
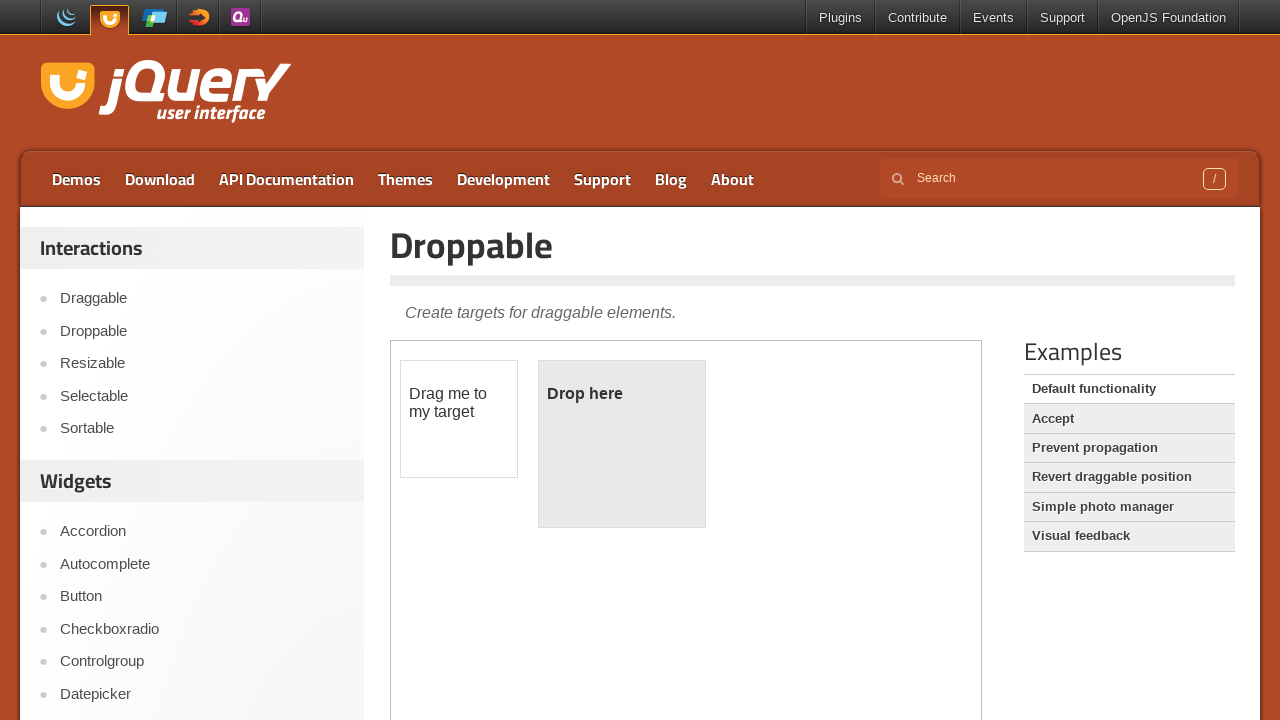

Dragged the draggable element and dropped it onto the droppable target at (622, 444)
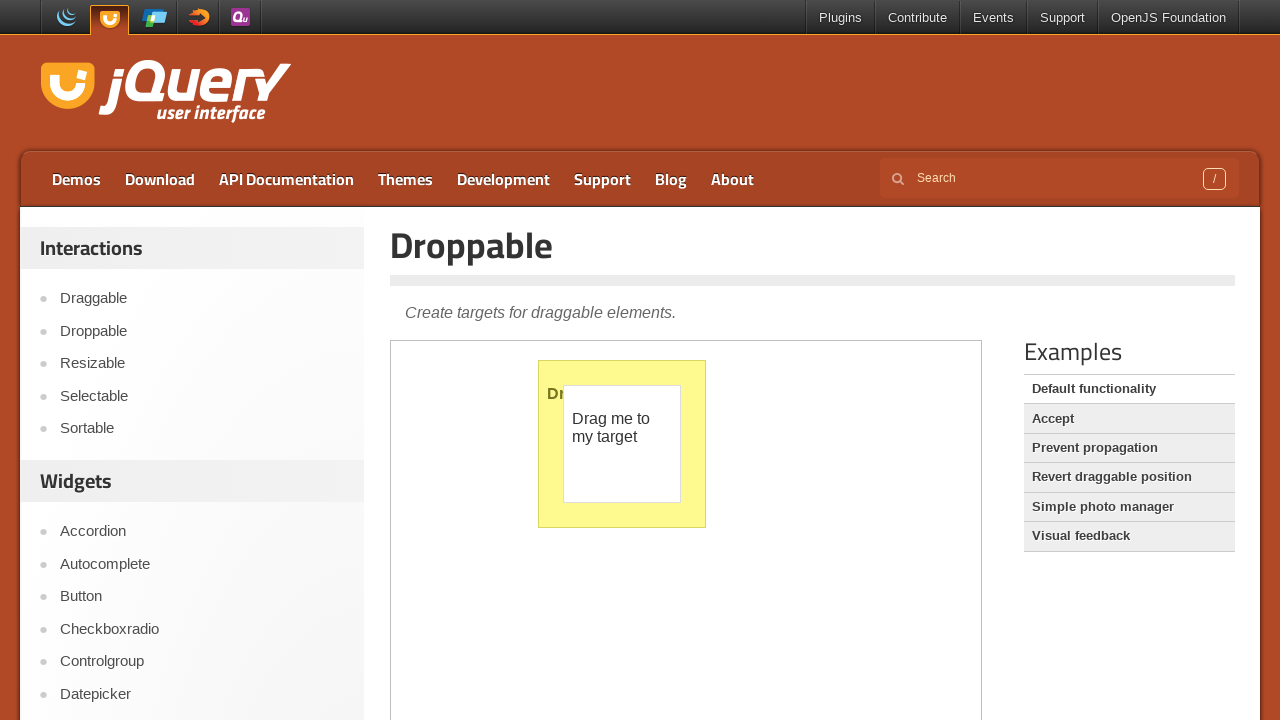

Verified drop was successful - droppable element text changed to 'Dropped!'
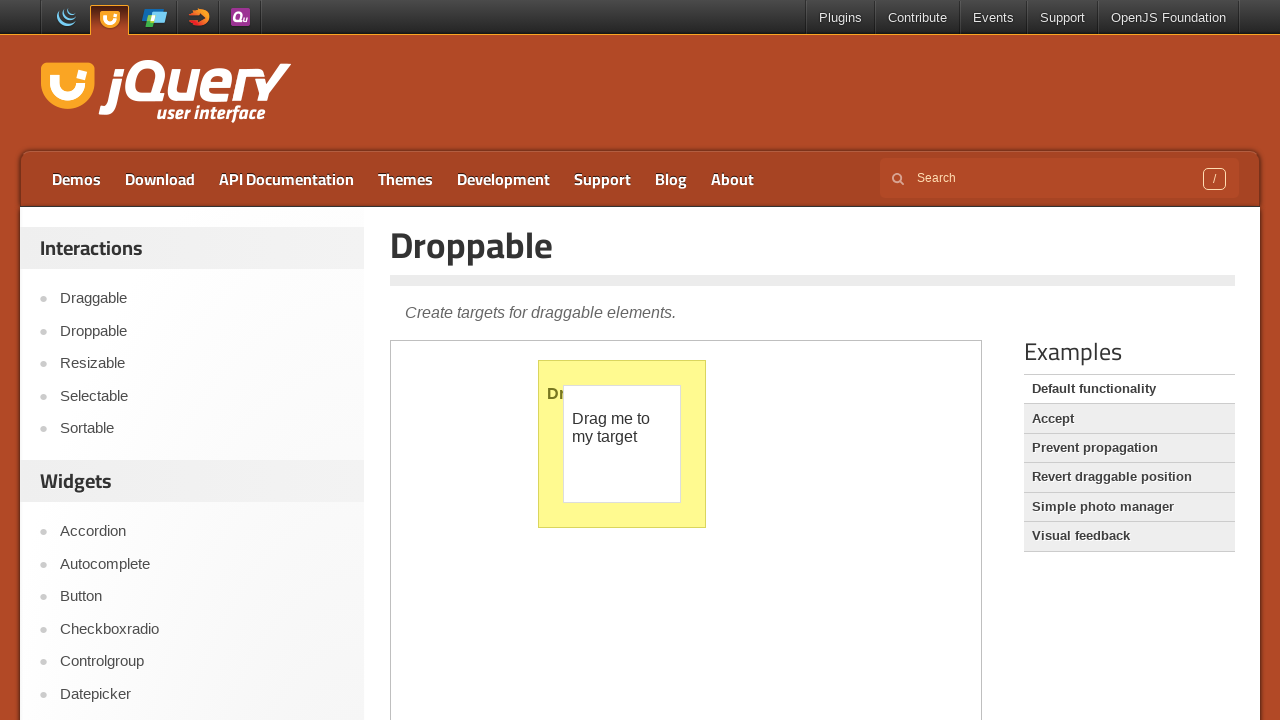

Retrieved computed color style of droppable element after drop
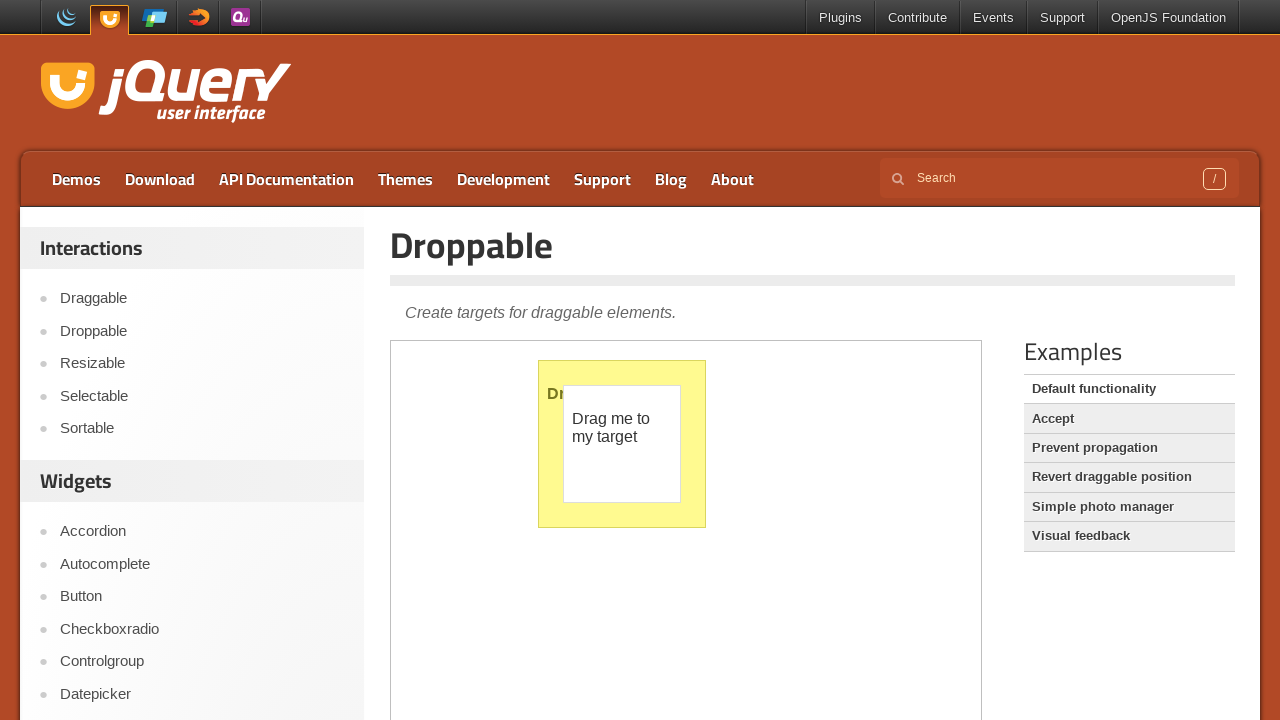

Verified droppable element color changed to rgb(119, 118, 32)
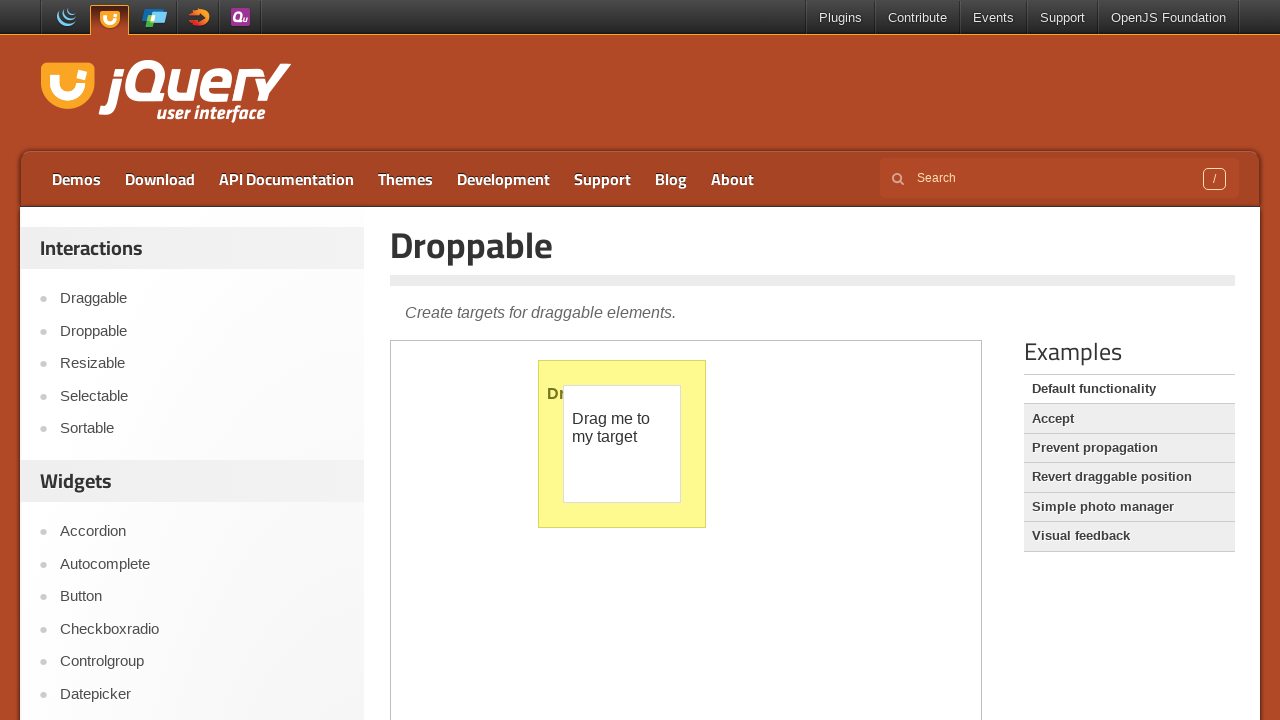

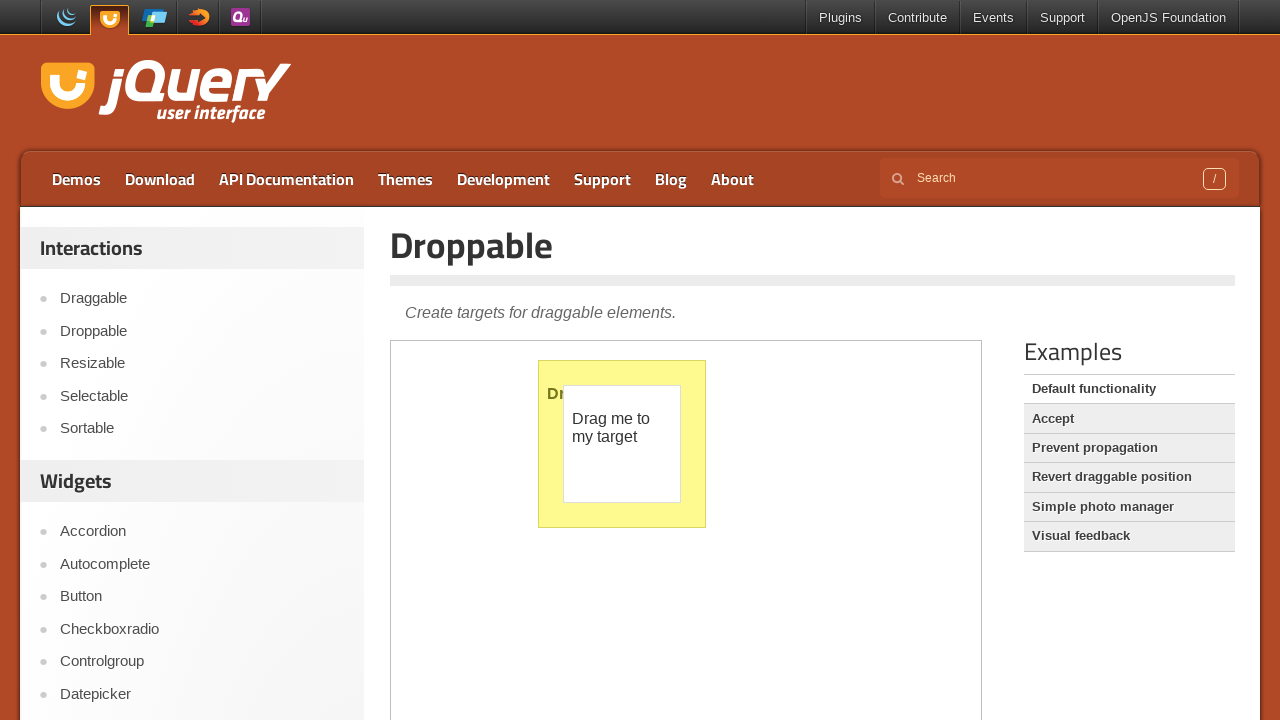